Opens the Flipkart homepage and verifies the page loads successfully.

Starting URL: https://www.flipkart.com

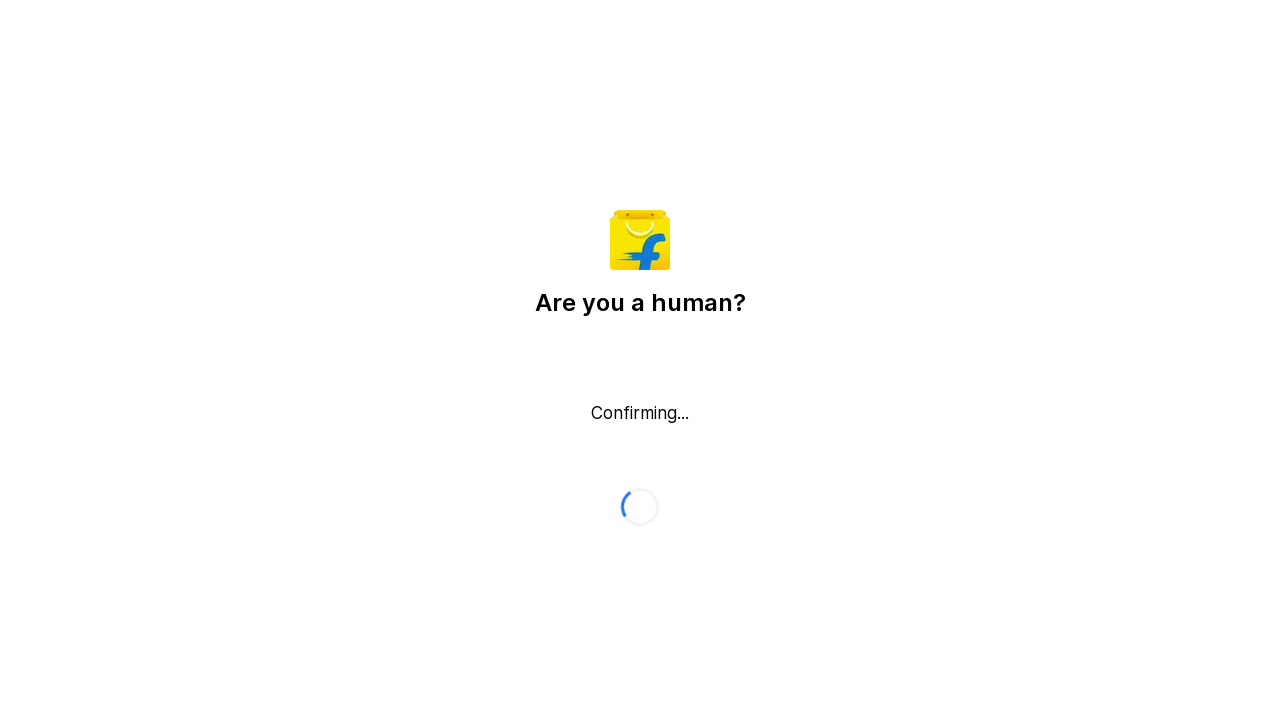

Waited for page DOM content to load
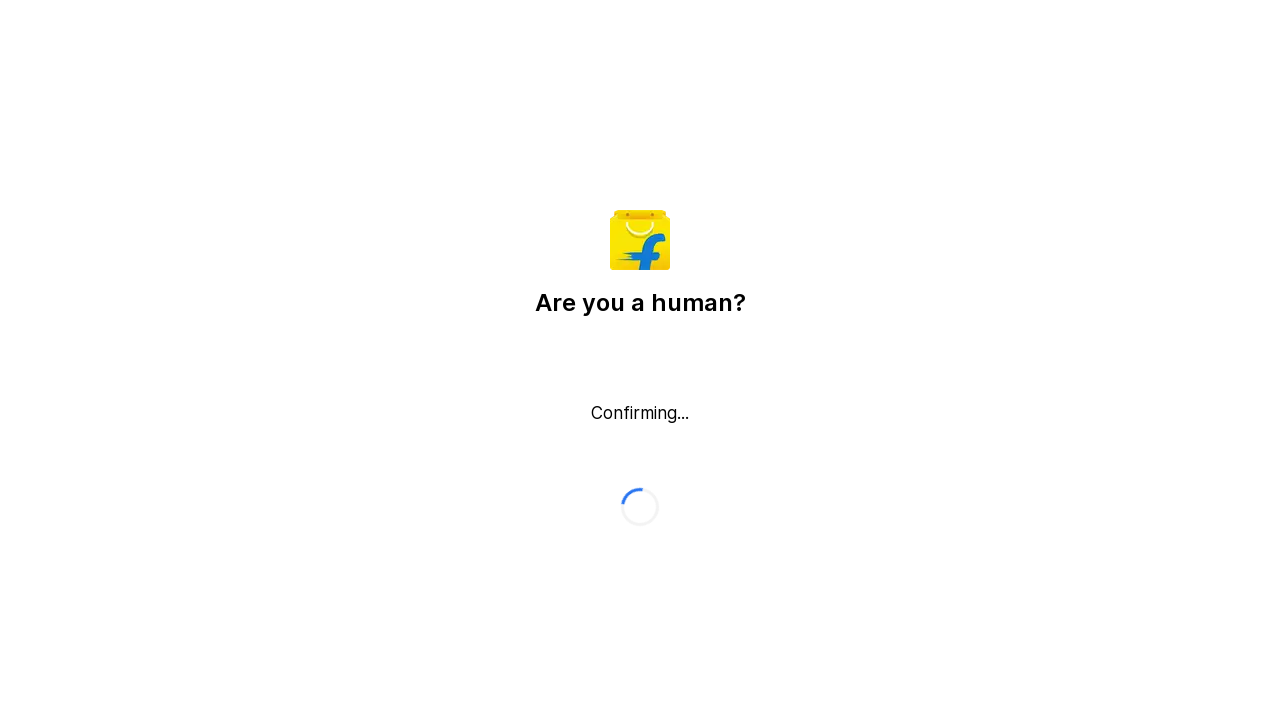

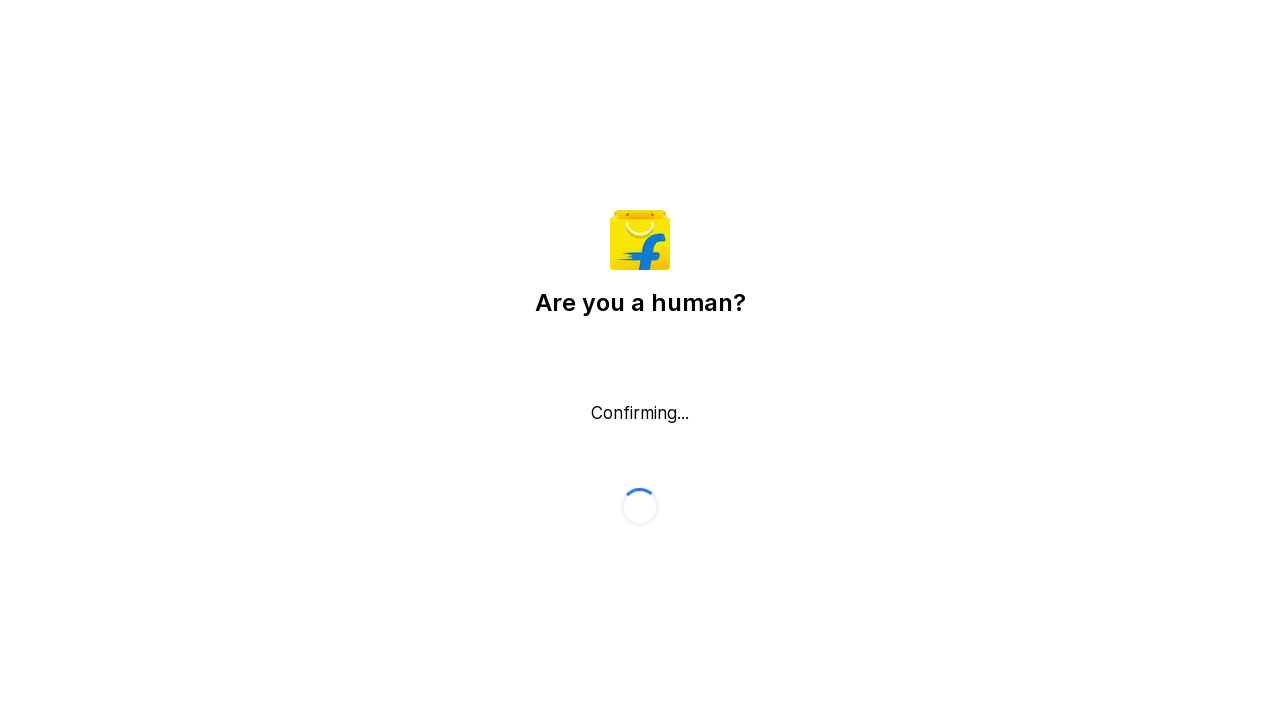